Tests handling of a prompt dialog box by clicking a button that triggers the prompt and accepting it with a text input value

Starting URL: https://vinothqaacademy.com/alert-and-popup/

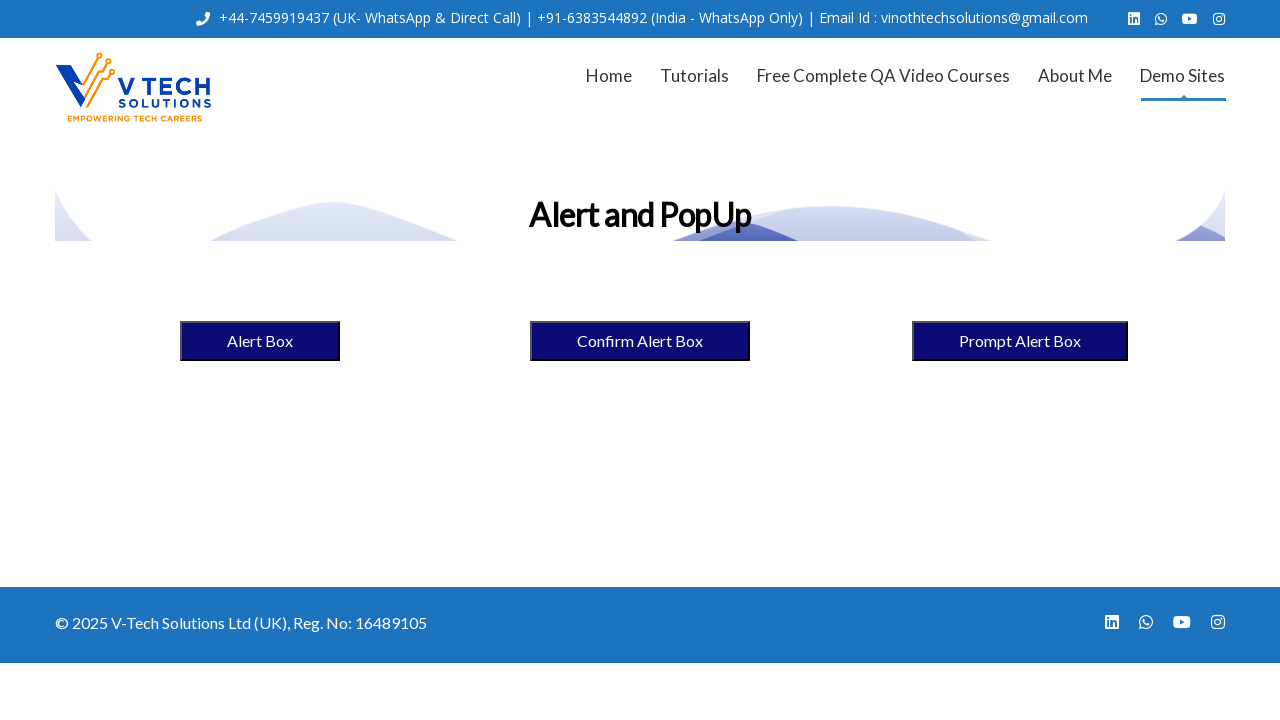

Set up dialog handler to accept prompt with text input 'Yes'
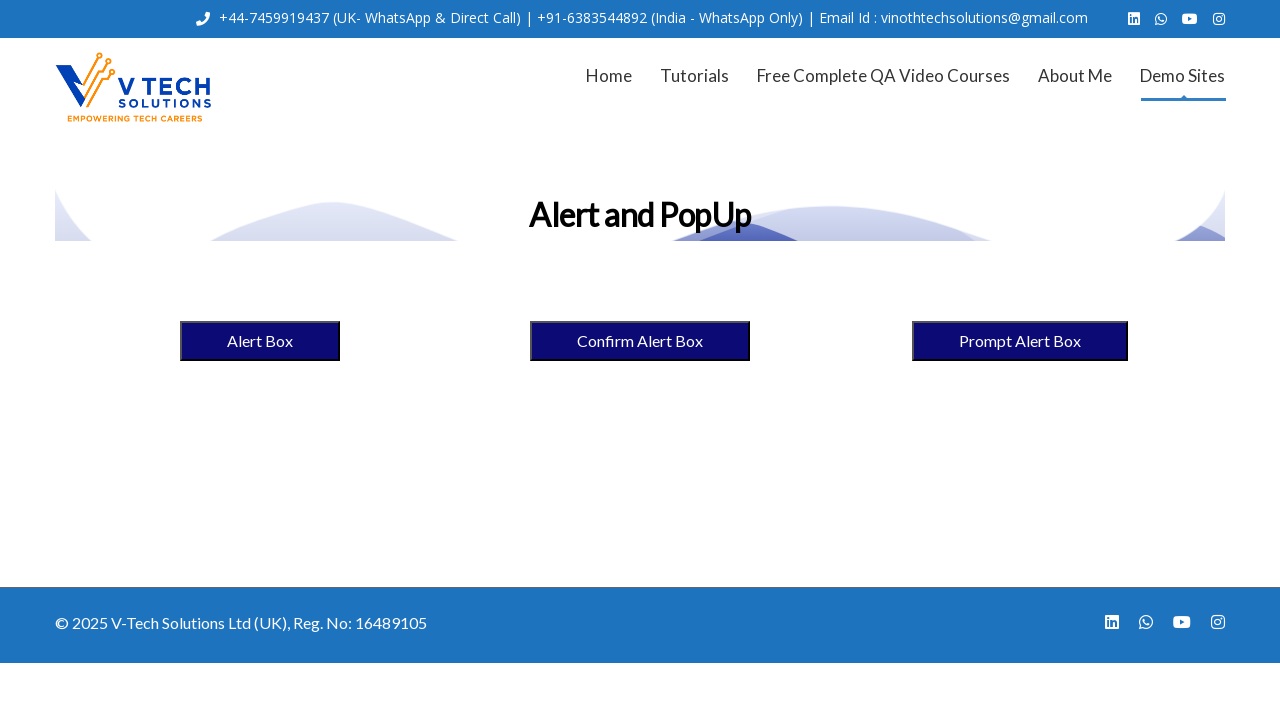

Clicked the Prompt Alert Box button at (1020, 341) on xpath=//button[normalize-space()='Prompt Alert Box']
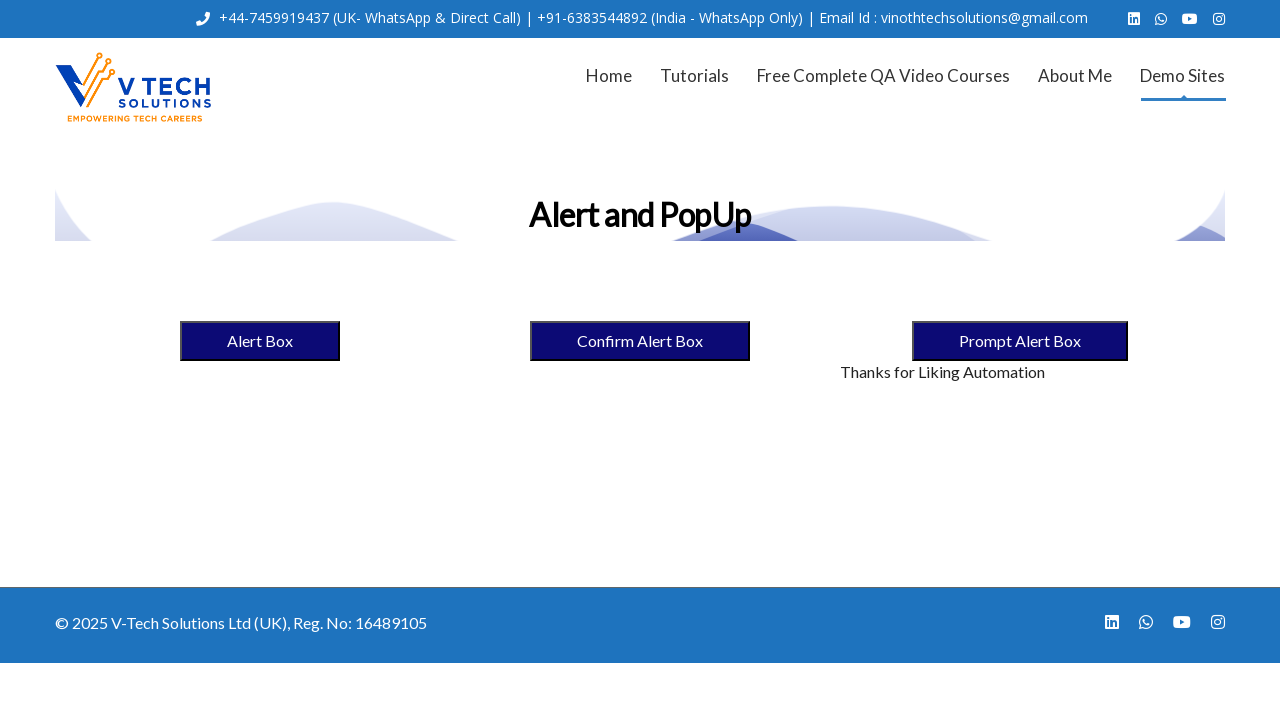

Waited 500ms for dialog handling to complete
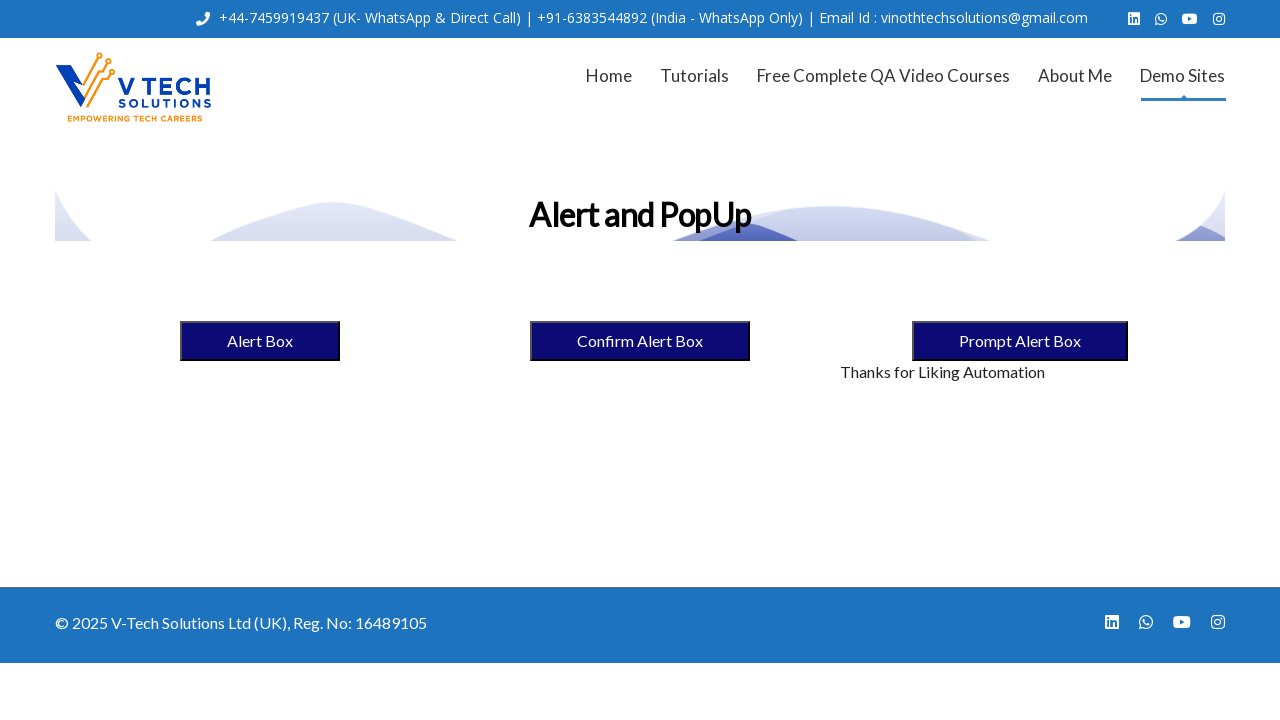

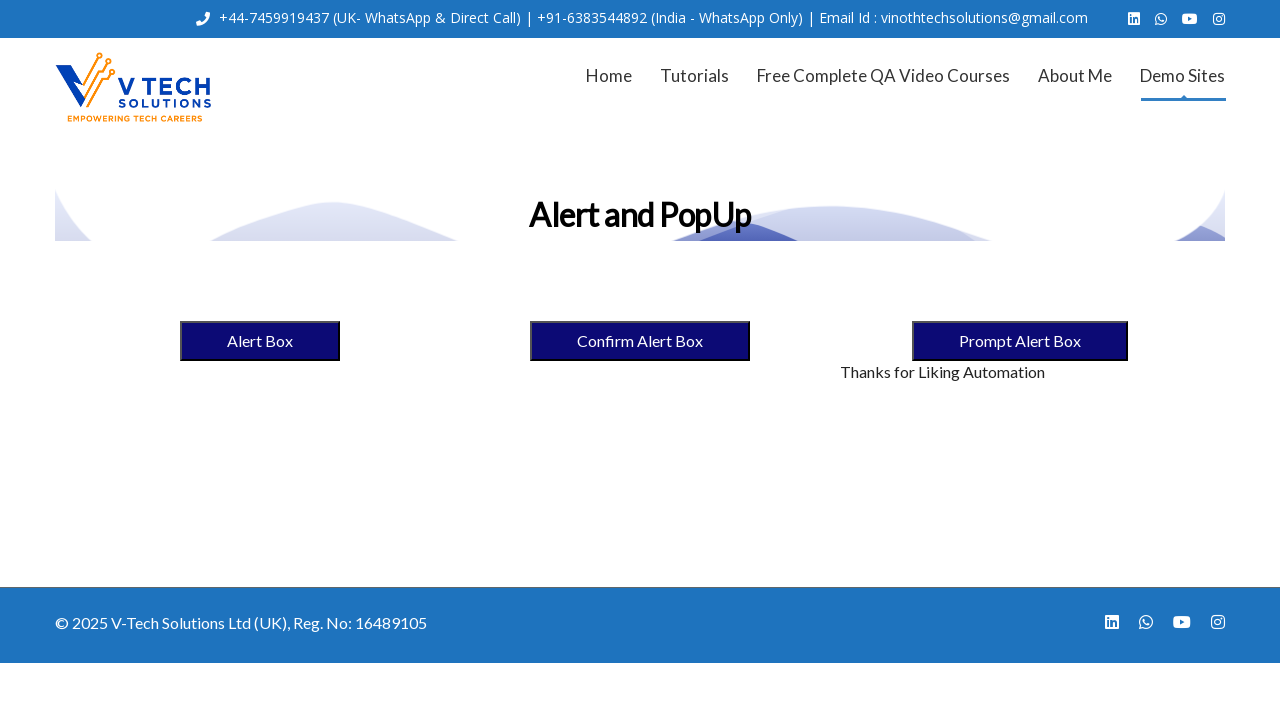